Tests Python.org search using unittest framework - enters "pycon" and verifies search results appear

Starting URL: http://www.python.org

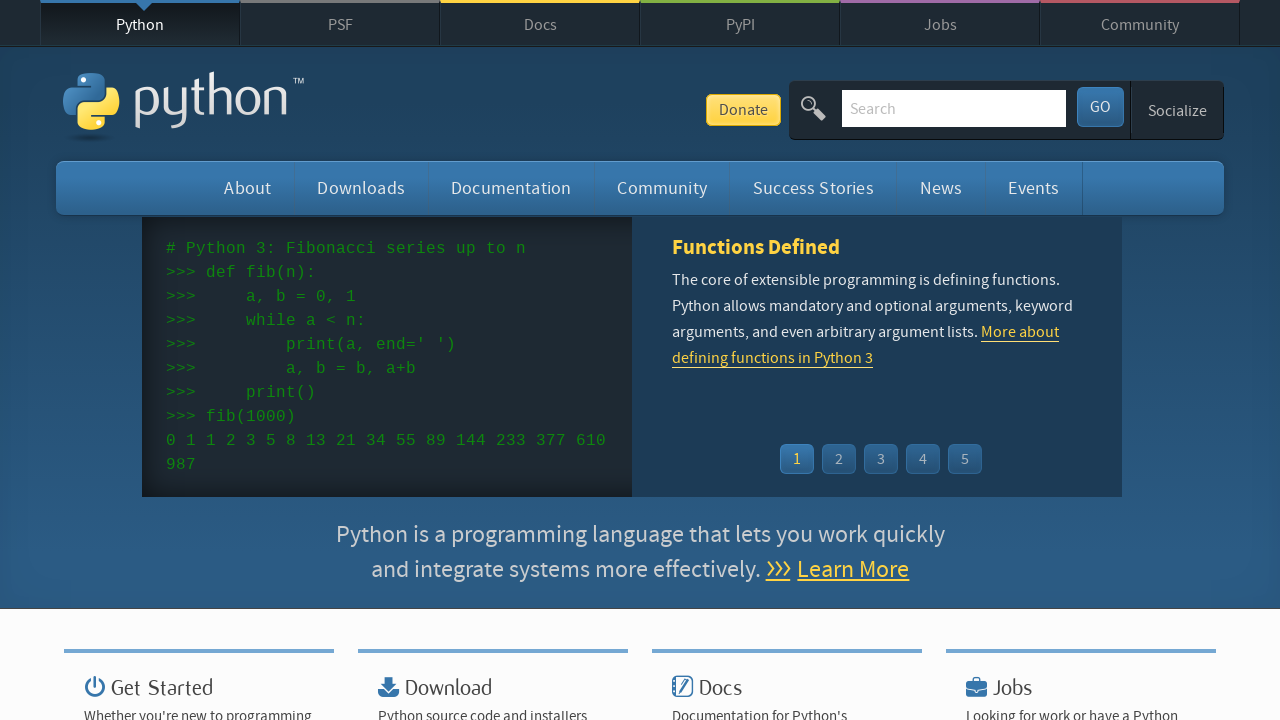

Filled search box with 'pycon' on input[name='q']
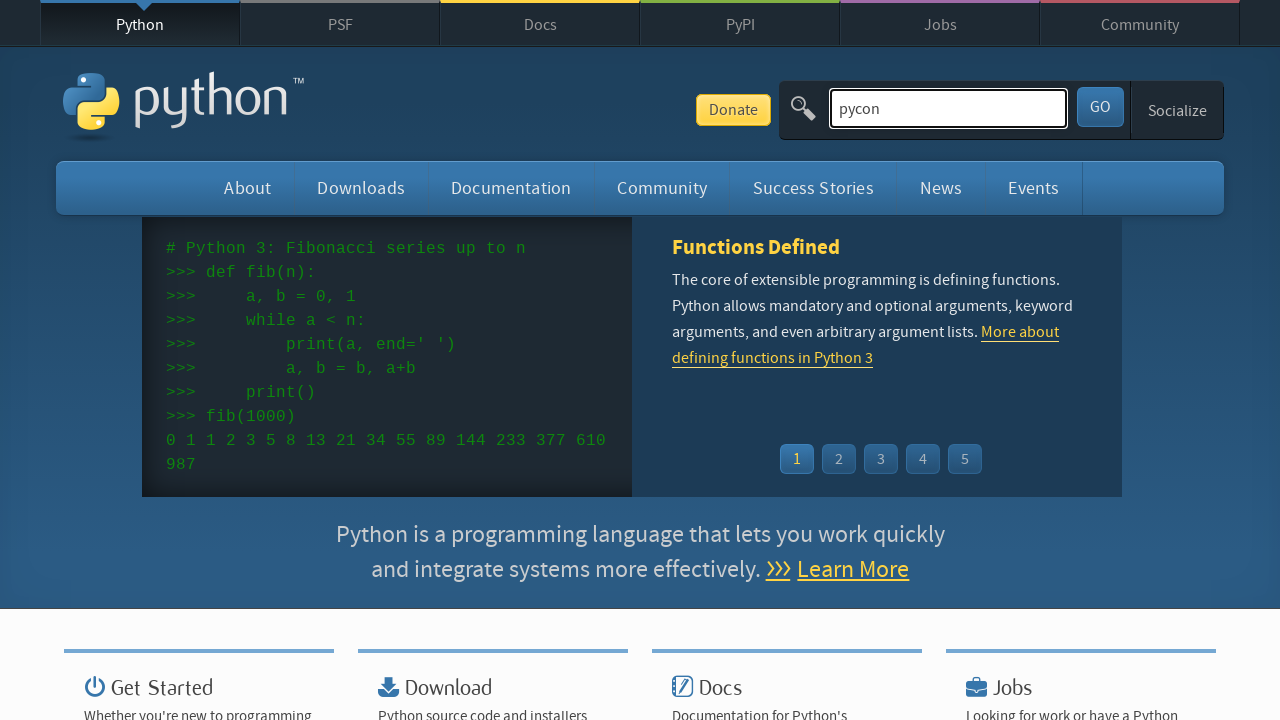

Pressed Enter to submit search on input[name='q']
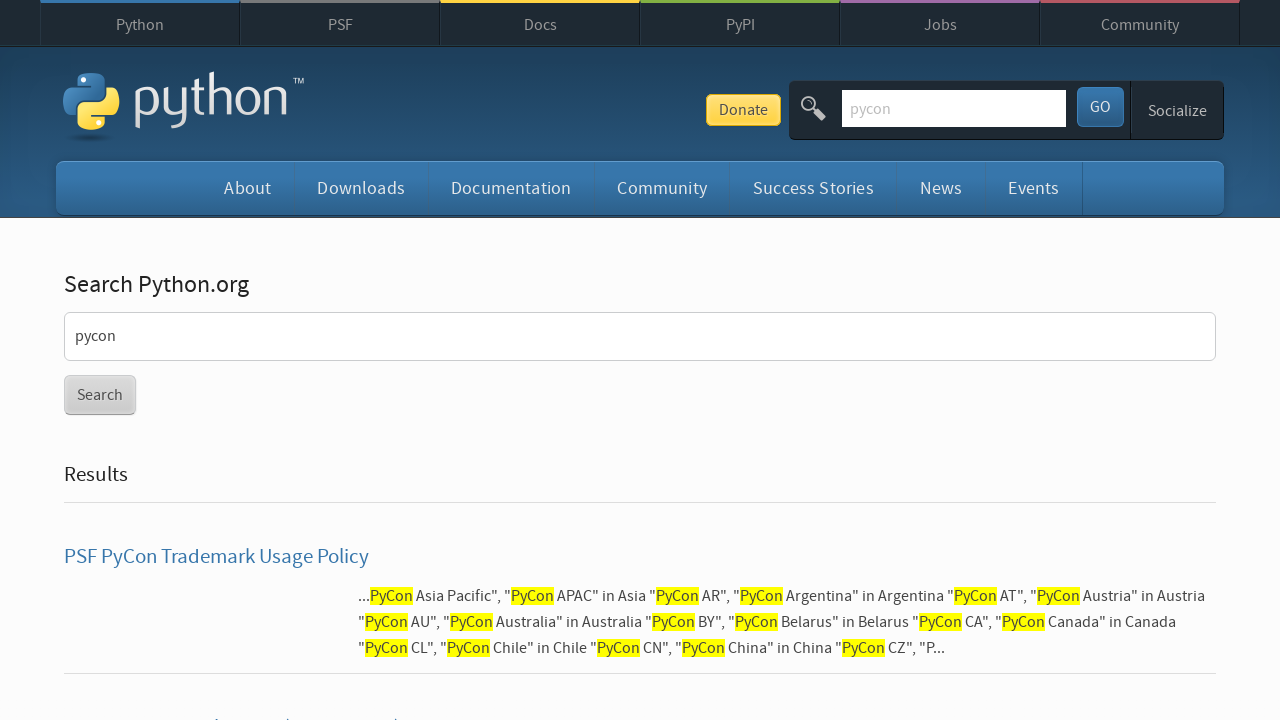

Waited for page to load with networkidle state
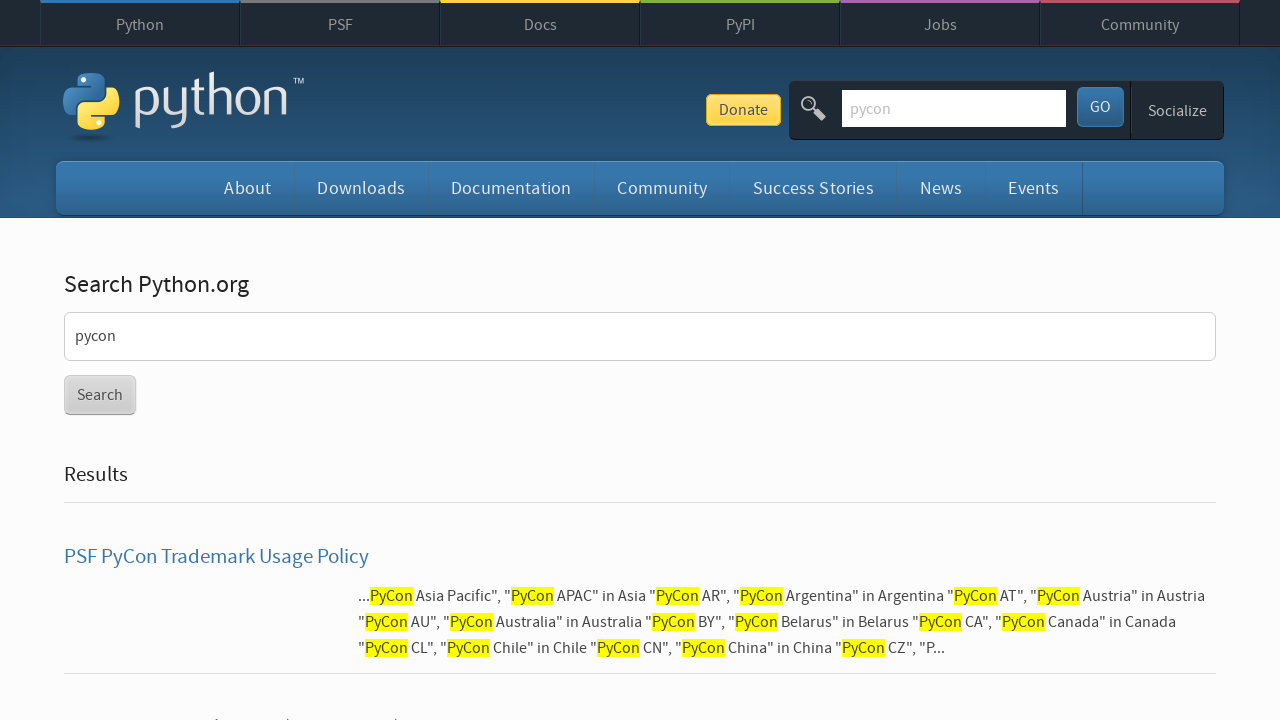

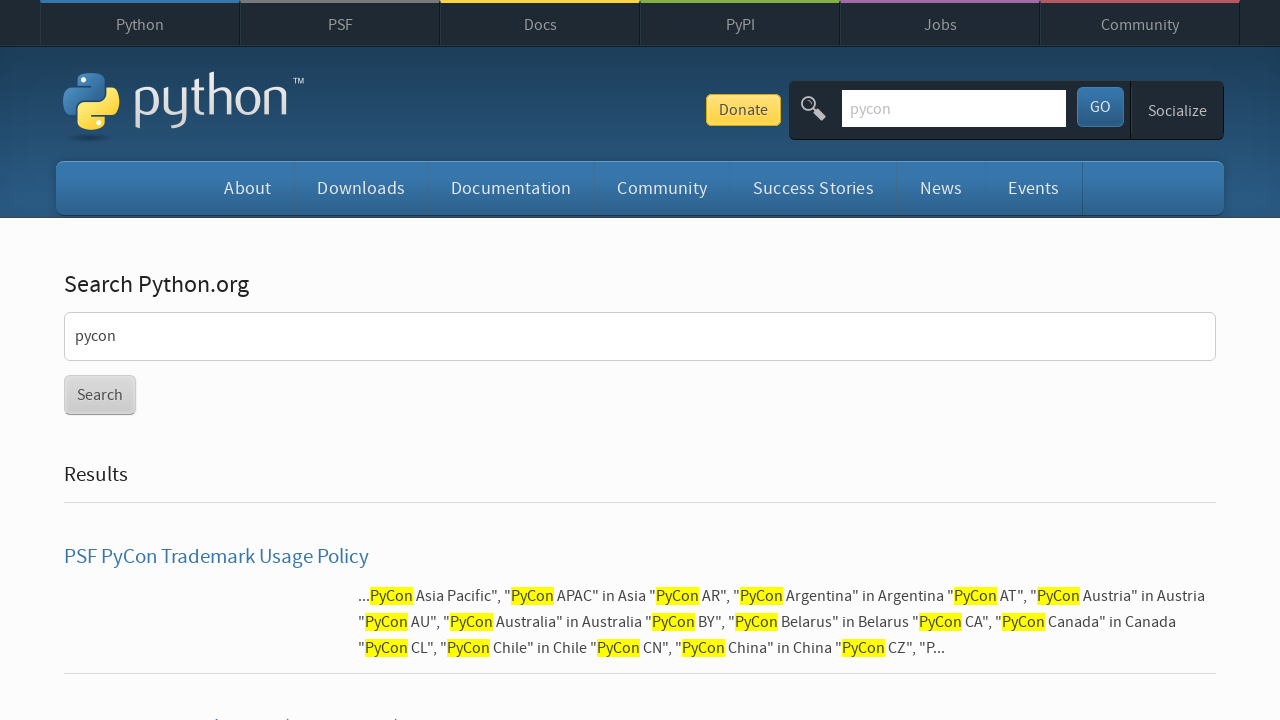